Tests multiple window handling by clicking a link that opens a new window, switching to the new window, and verifying the title changes from "Windows" to "New Window"

Starting URL: https://practice.cydeo.com/windows

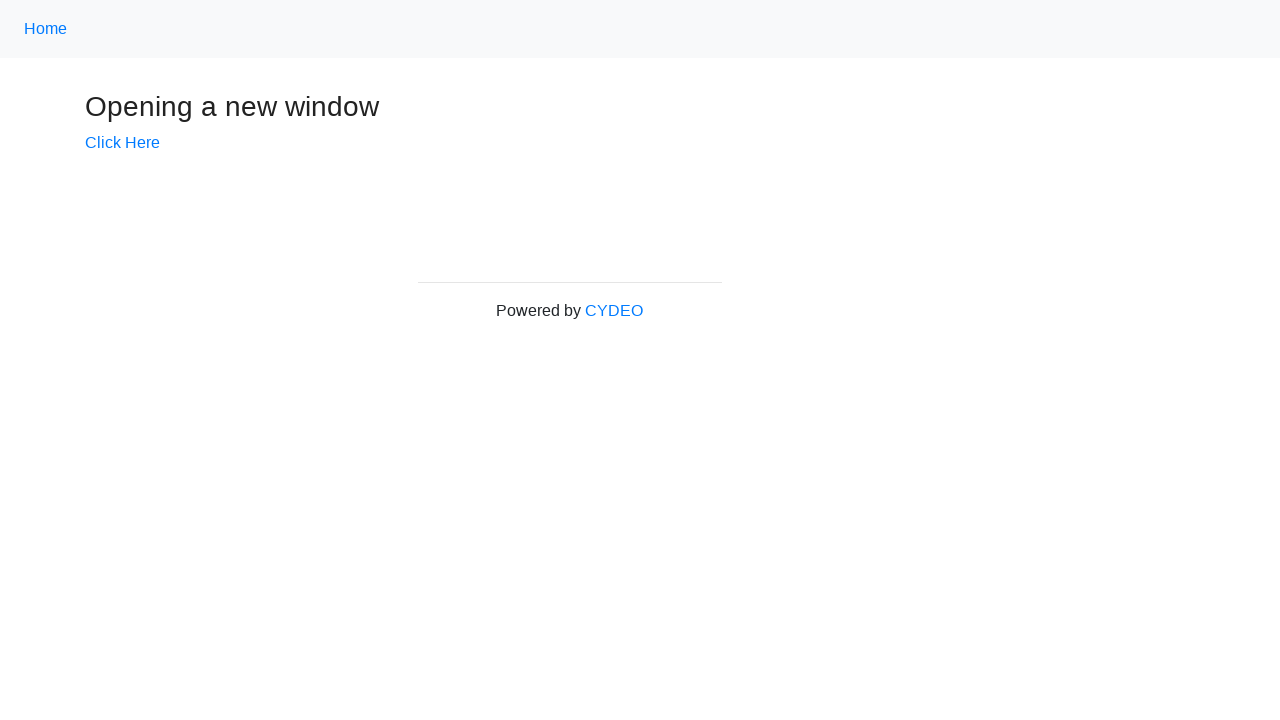

Verified initial page title is 'Windows'
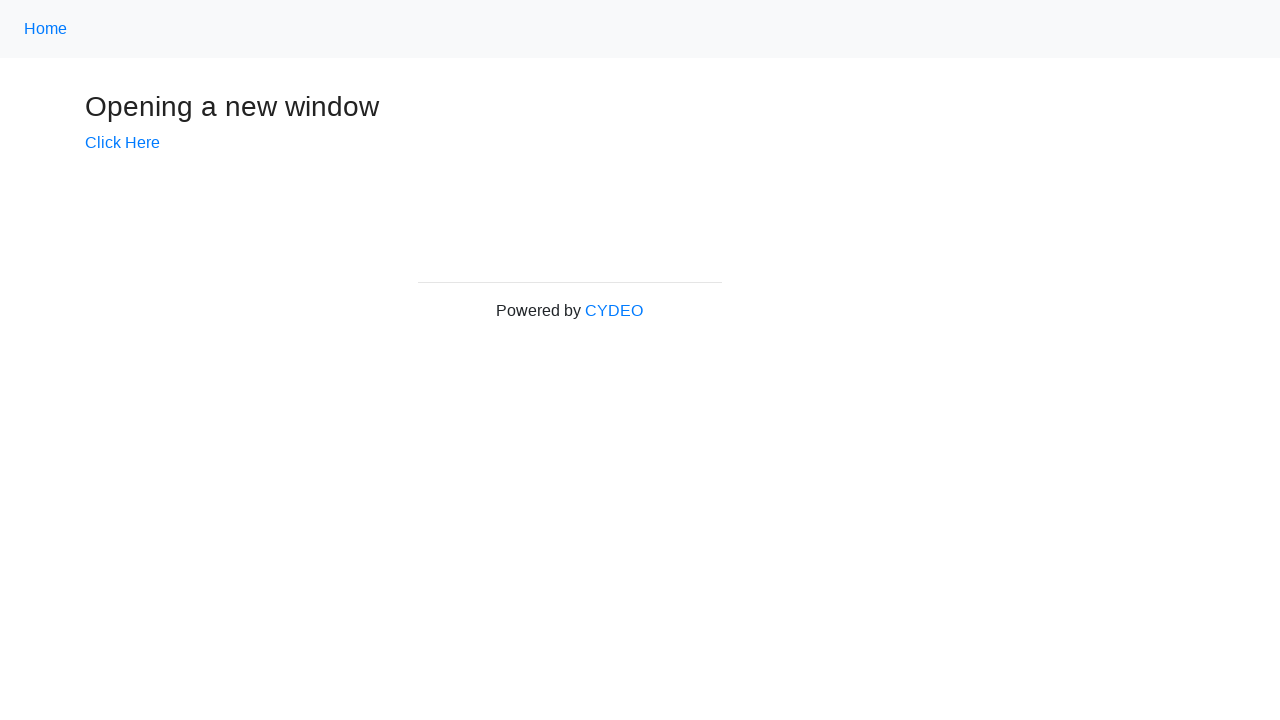

Clicked 'Click Here' link to open new window at (122, 143) on text=Click Here
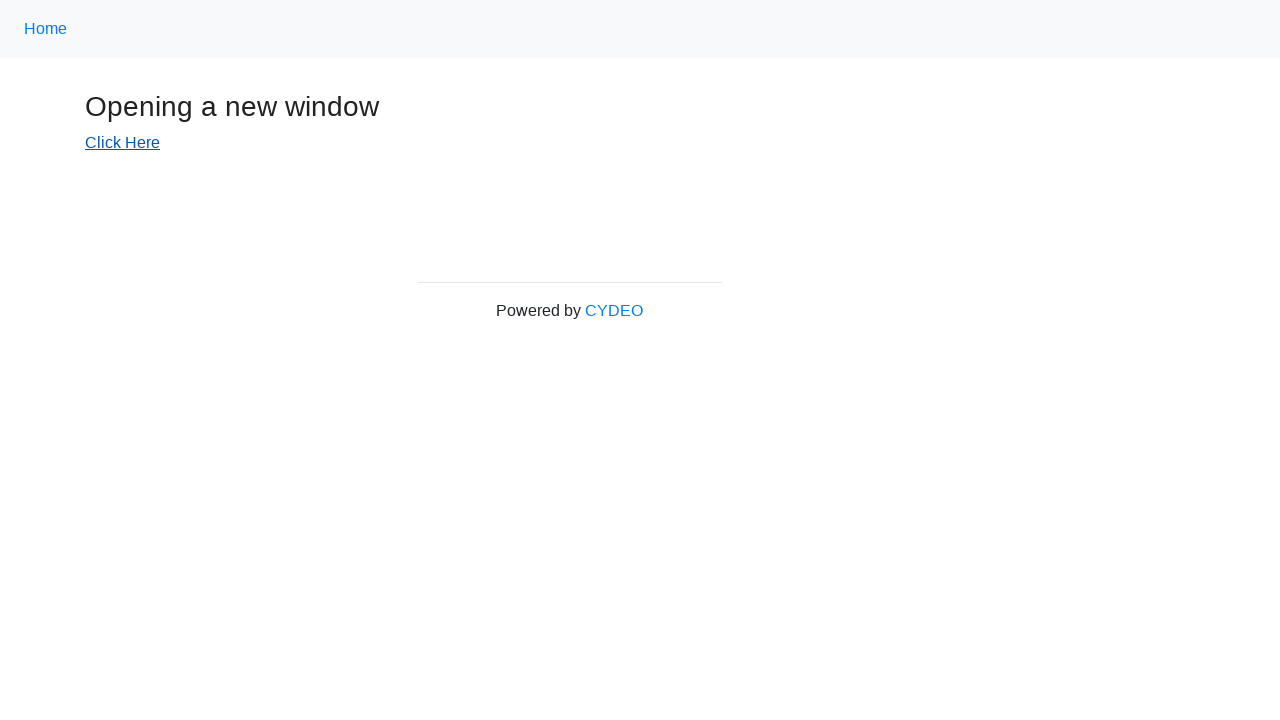

New window opened and context captured at (122, 143) on text=Click Here
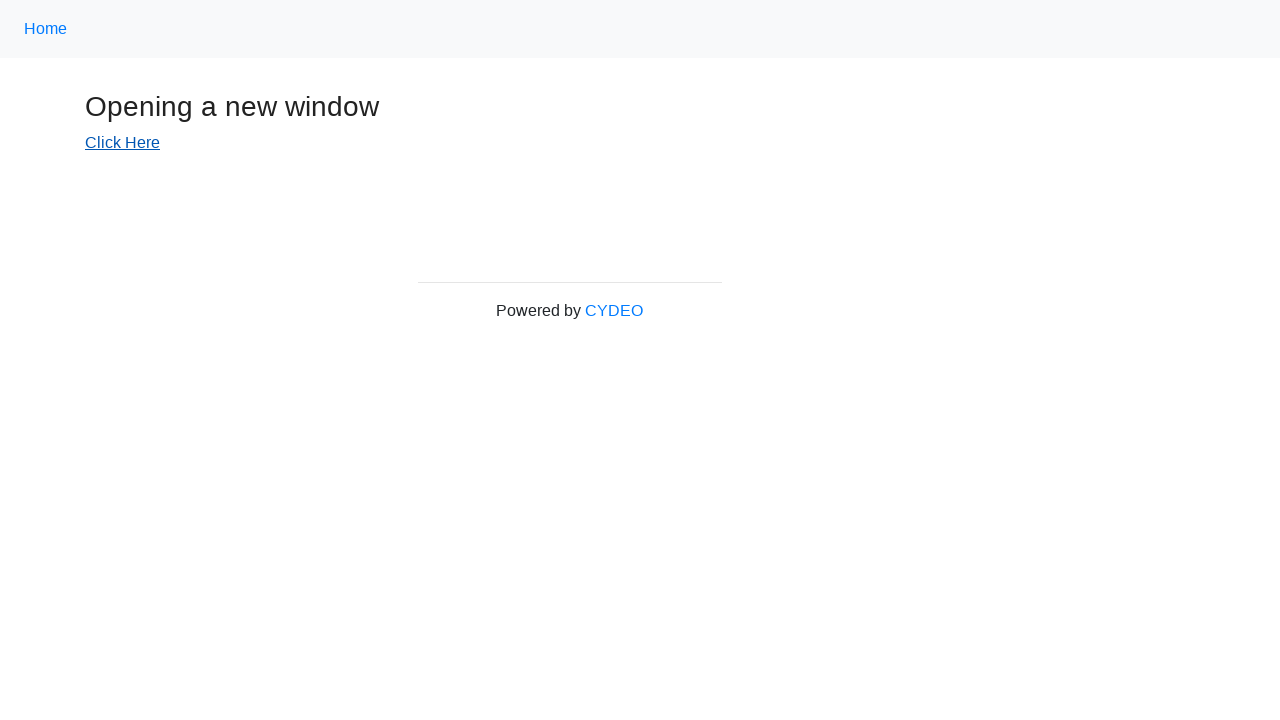

Switched to new window
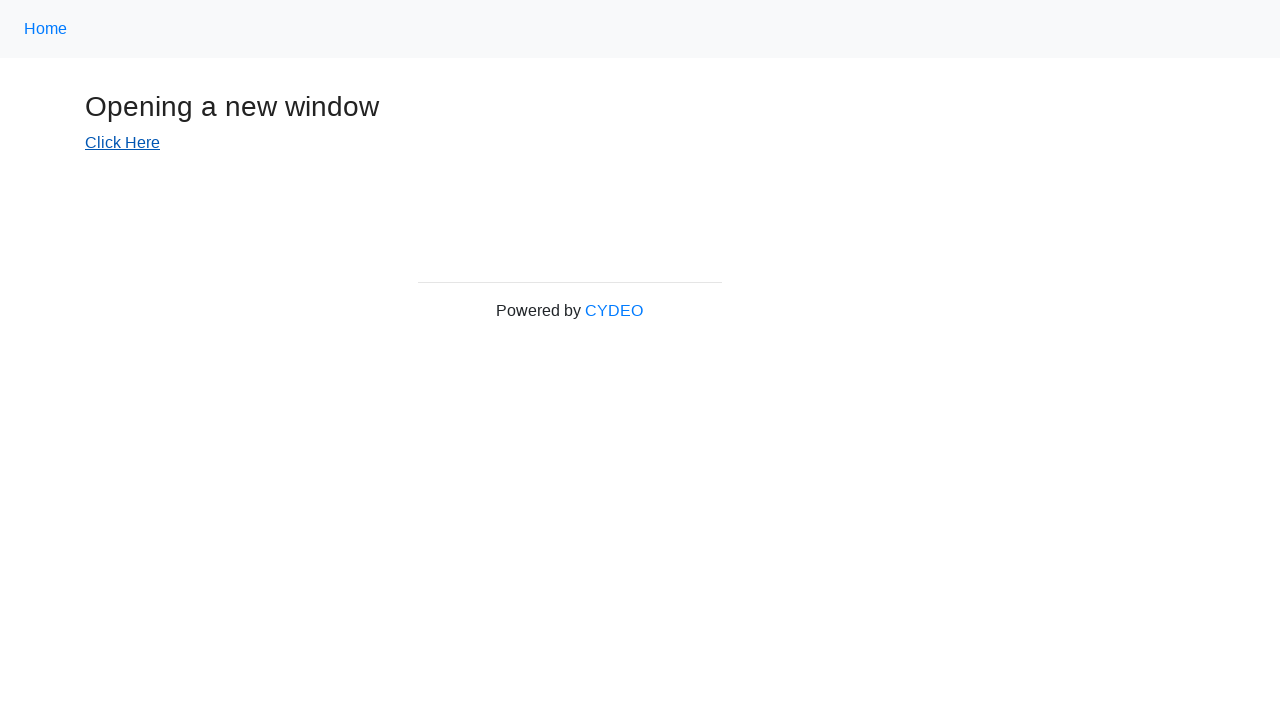

New window fully loaded
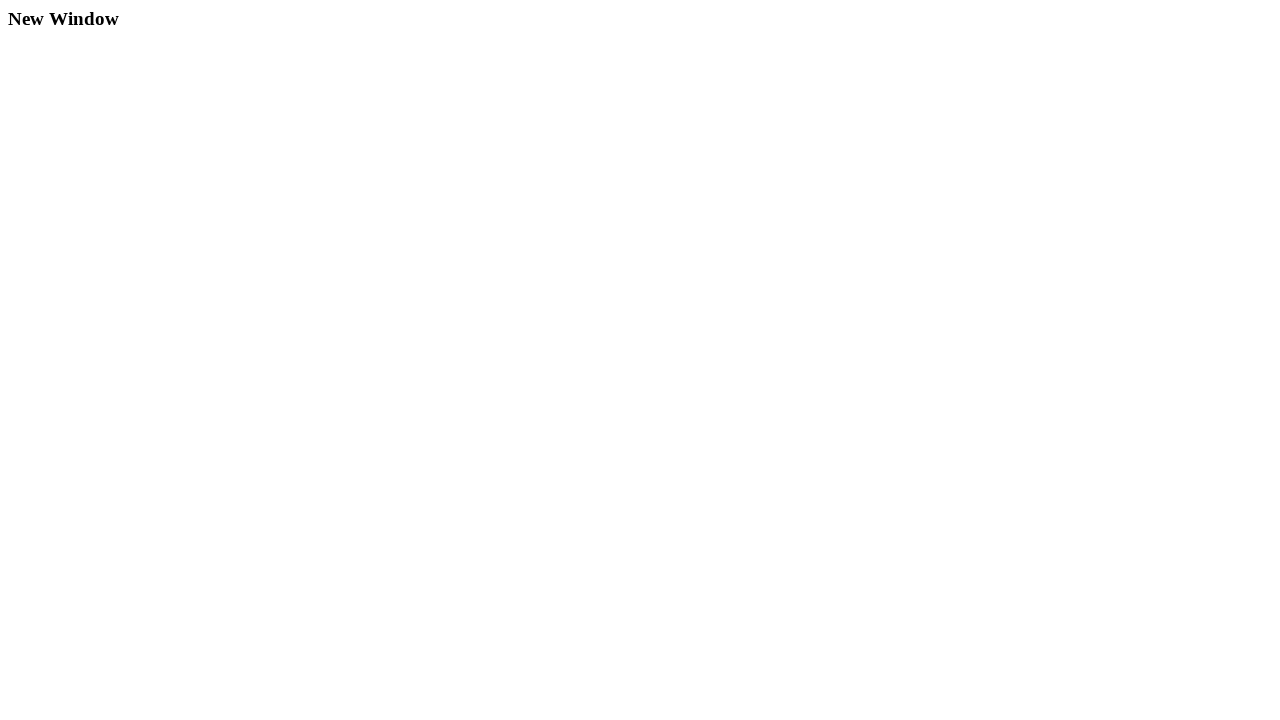

Verified new window title is 'New Window'
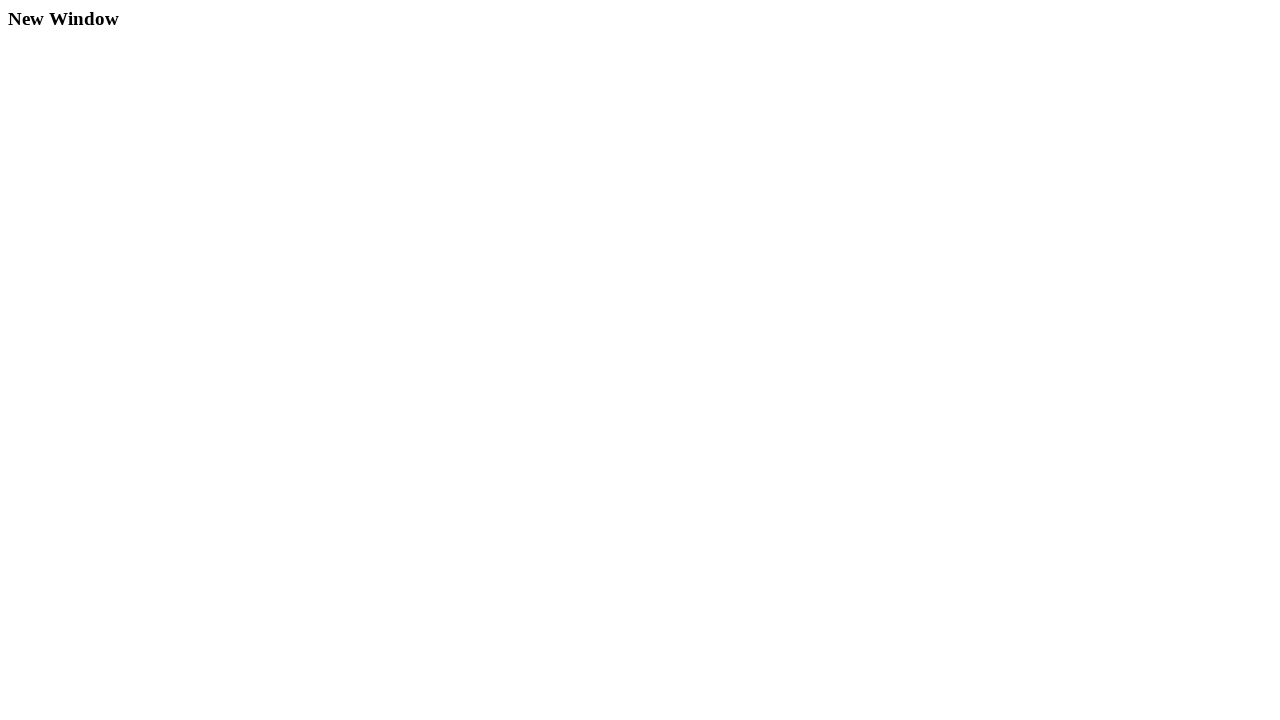

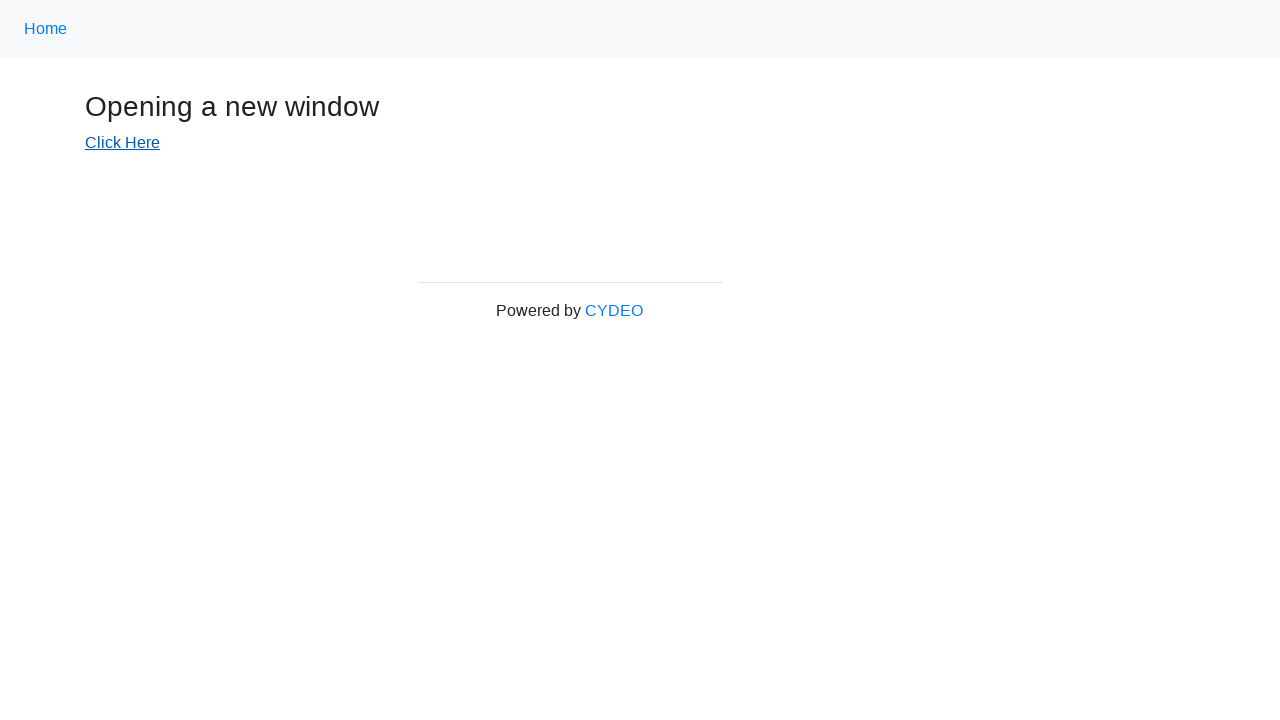